Tests a text box form by filling in name and email fields, then scrolling to and clicking the submit button

Starting URL: https://demoqa.com/text-box

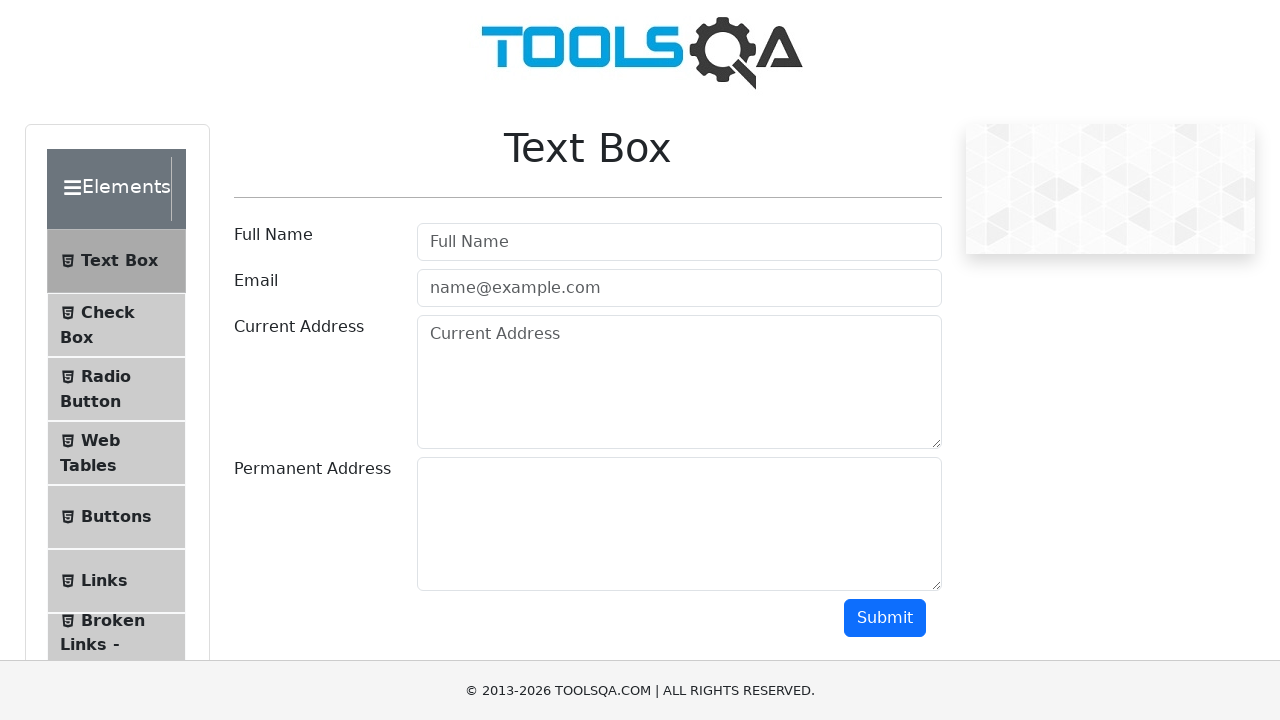

Filled Full Name field with 'Rahul' on input[placeholder="Full Name"]
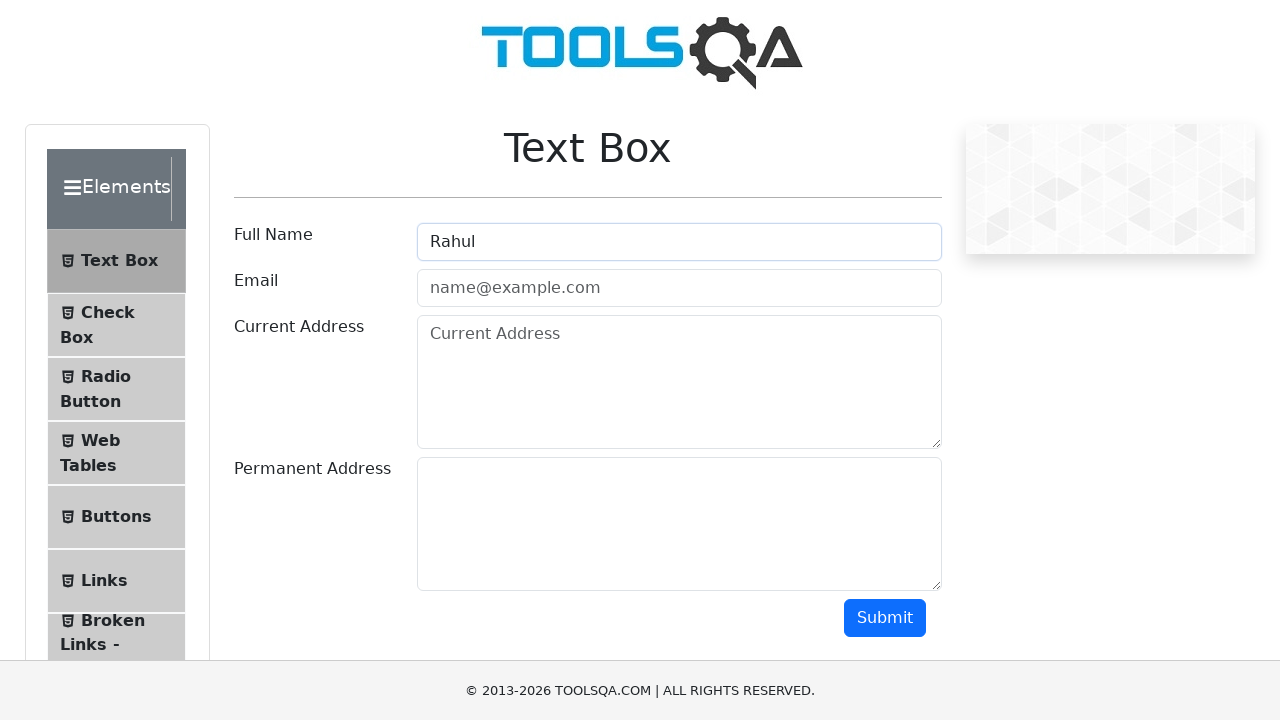

Filled email field with 'rahulsharma@gmail.com' on input[placeholder="name@example.com"]
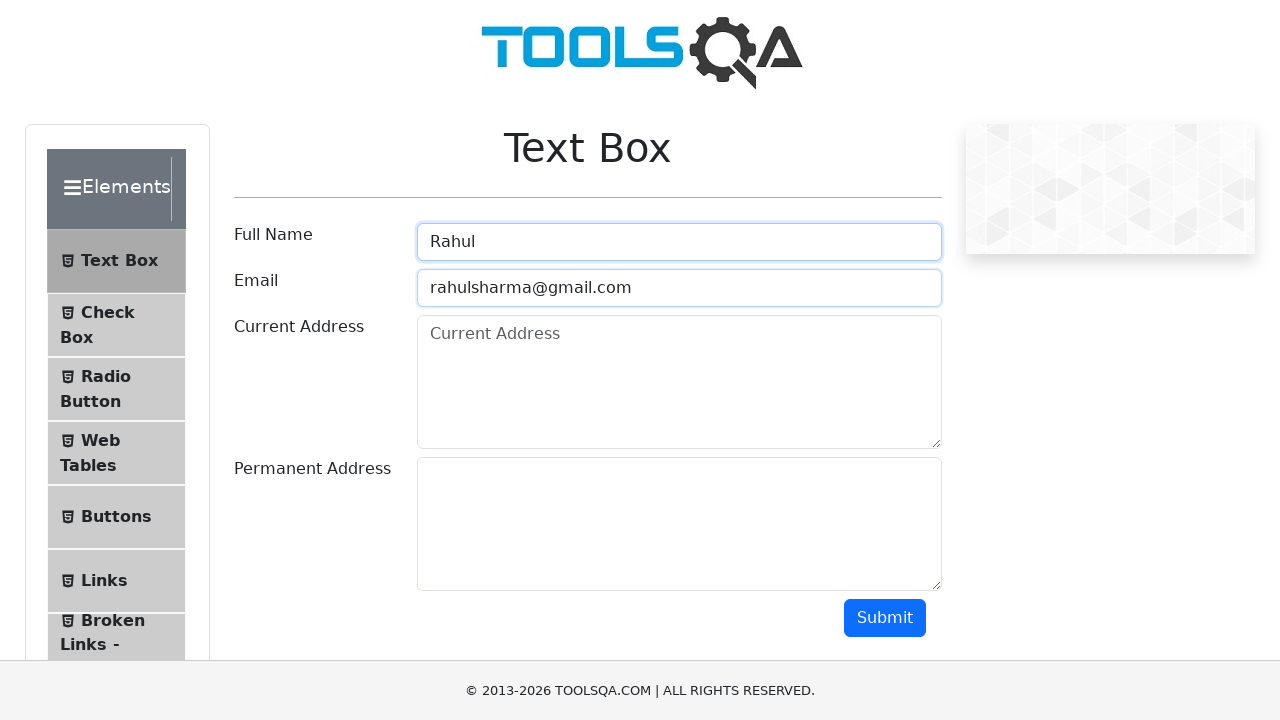

Scrolled to submit button
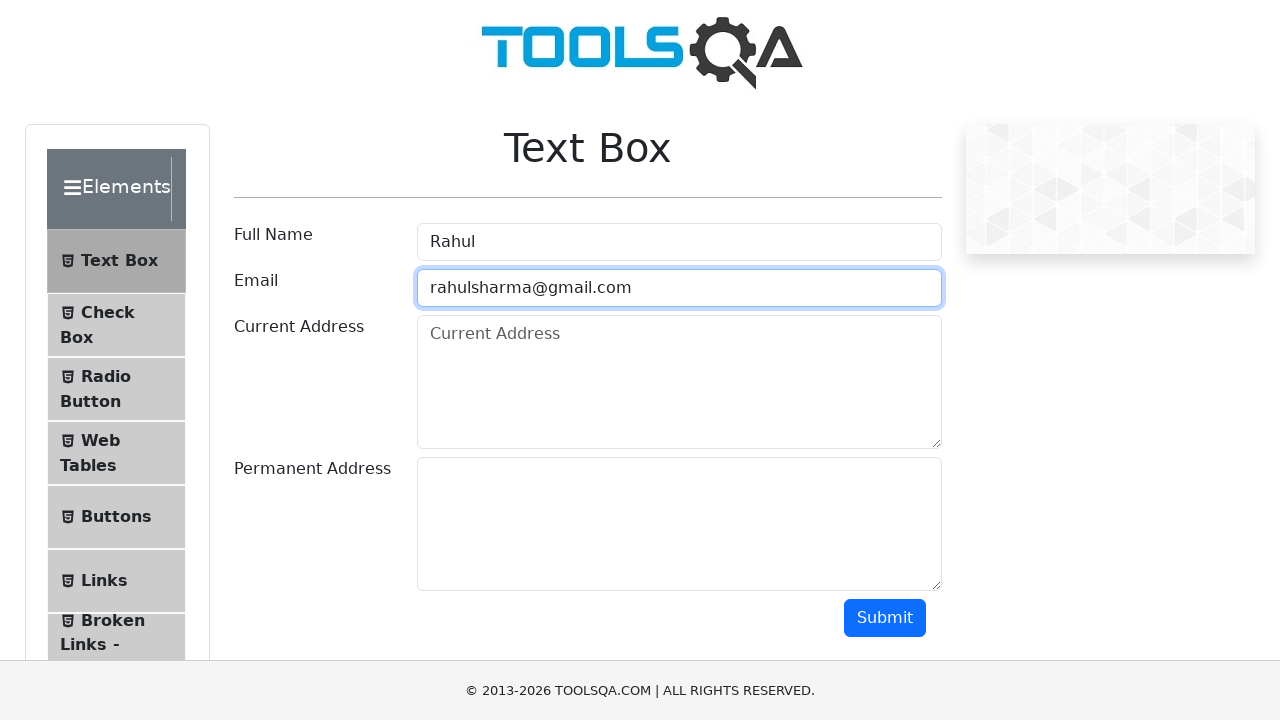

Clicked submit button to submit the form at (885, 618) on button[id="submit"]
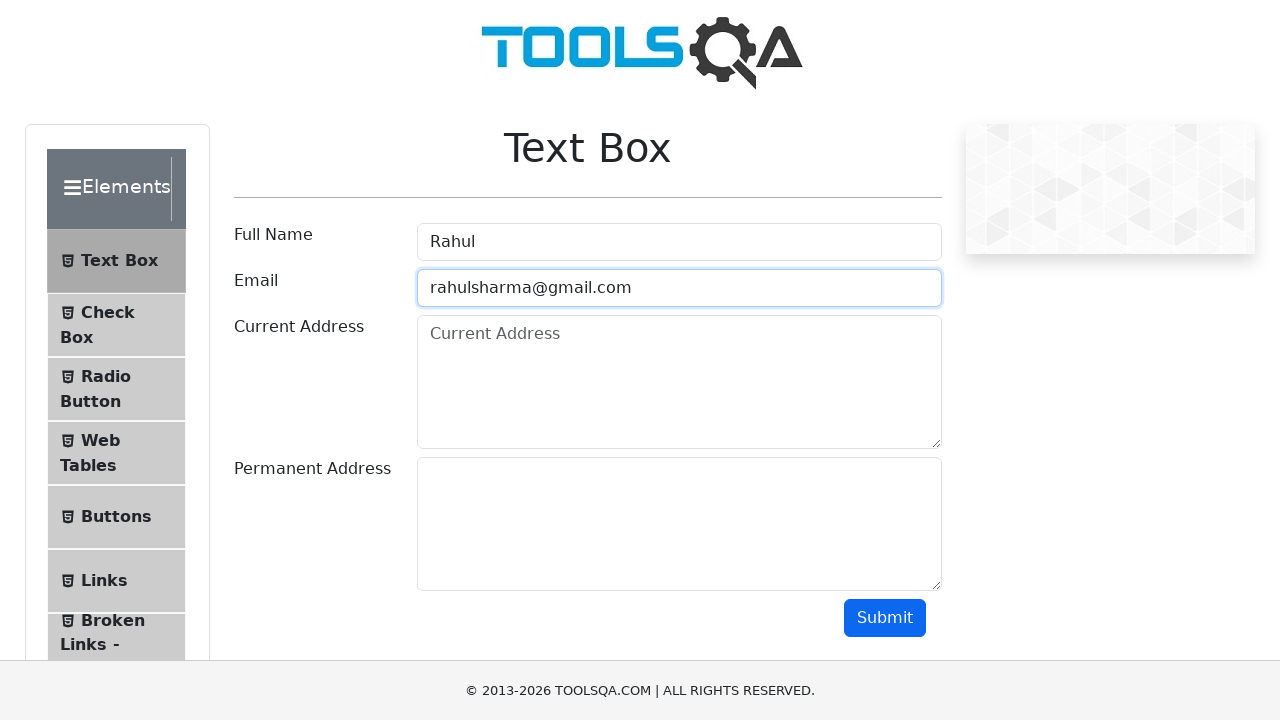

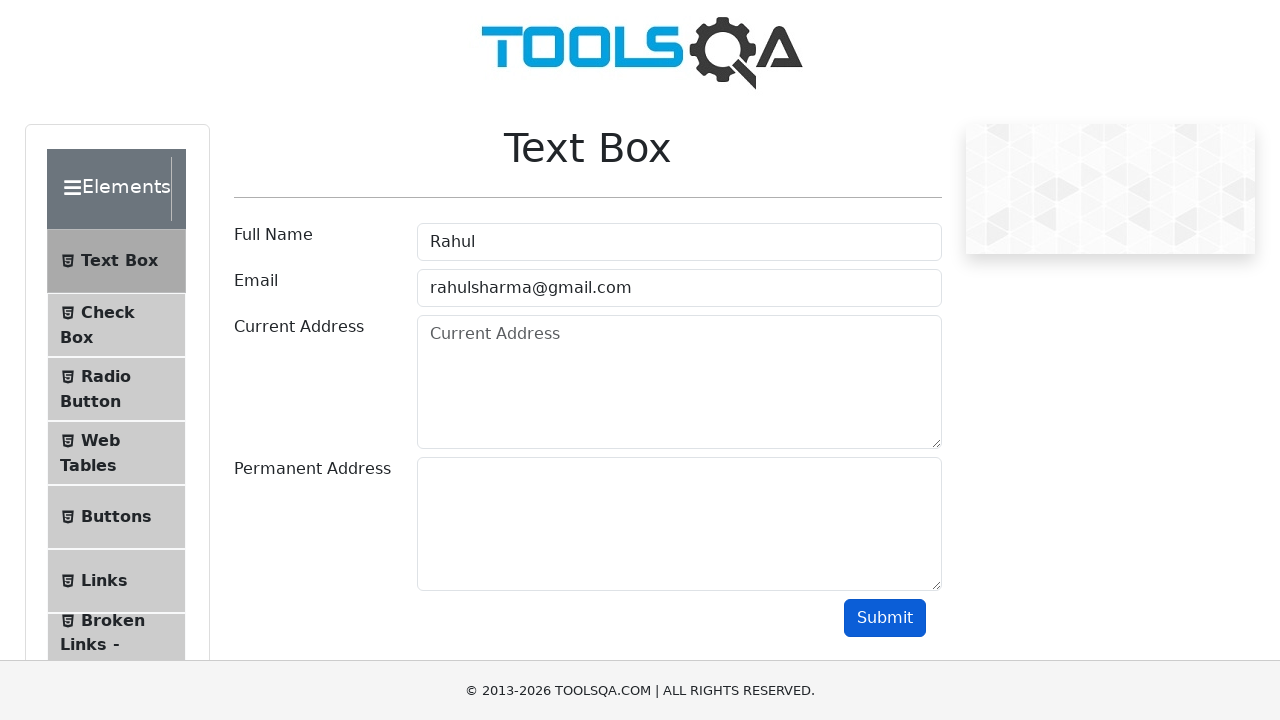